Tests dynamic loading functionality by clicking a button to trigger content loading and waiting for the loading indicator to disappear

Starting URL: https://the-internet.herokuapp.com/dynamic_loading/1

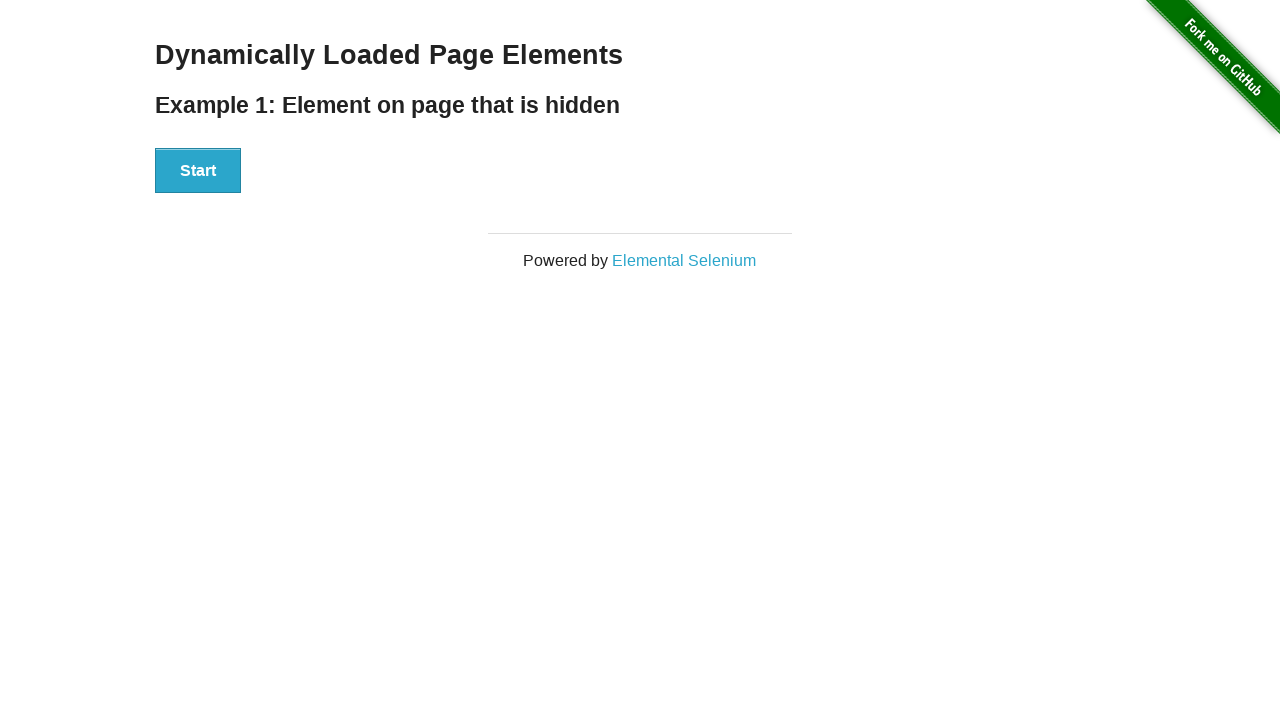

Clicked button to trigger dynamic loading at (198, 171) on button
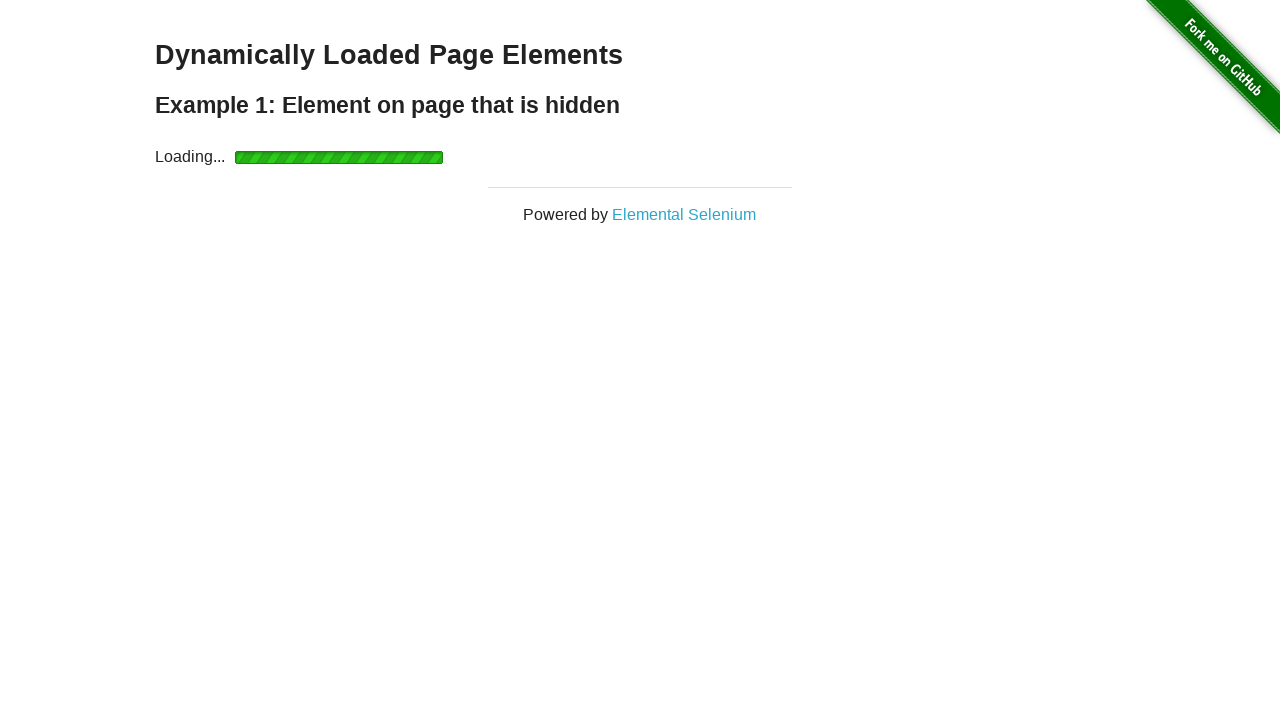

Loading indicator disappeared, content loaded
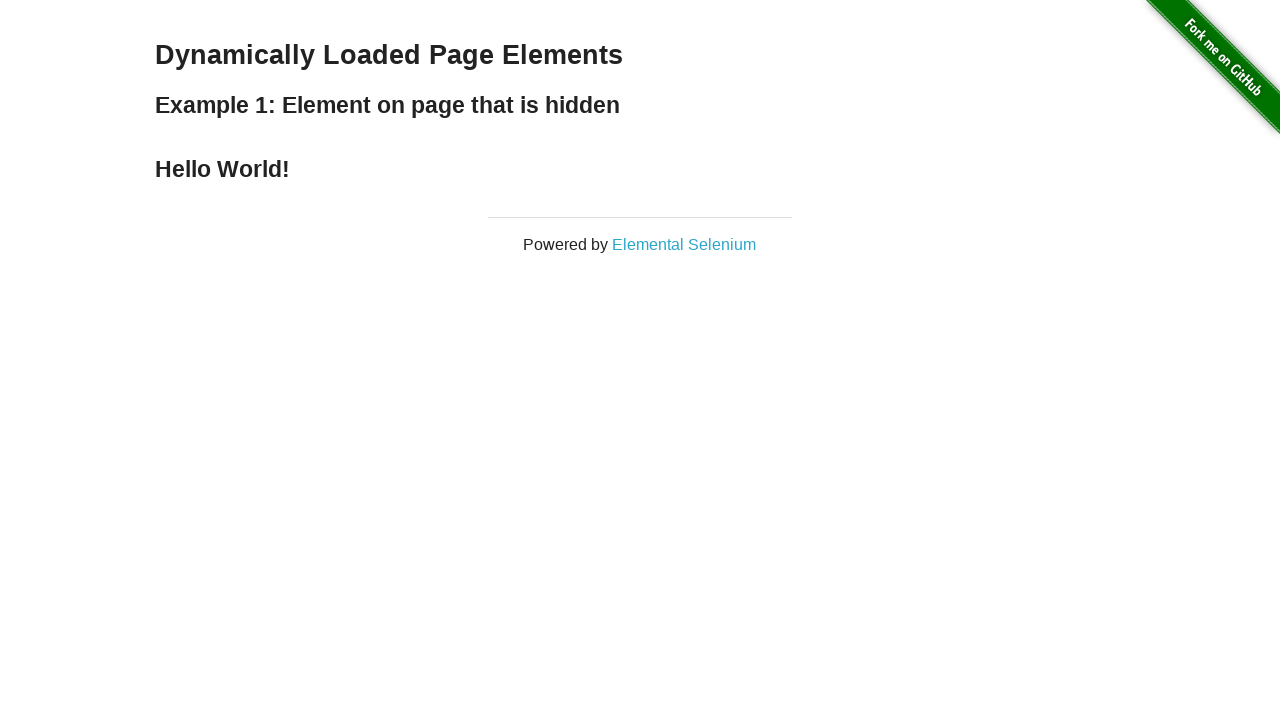

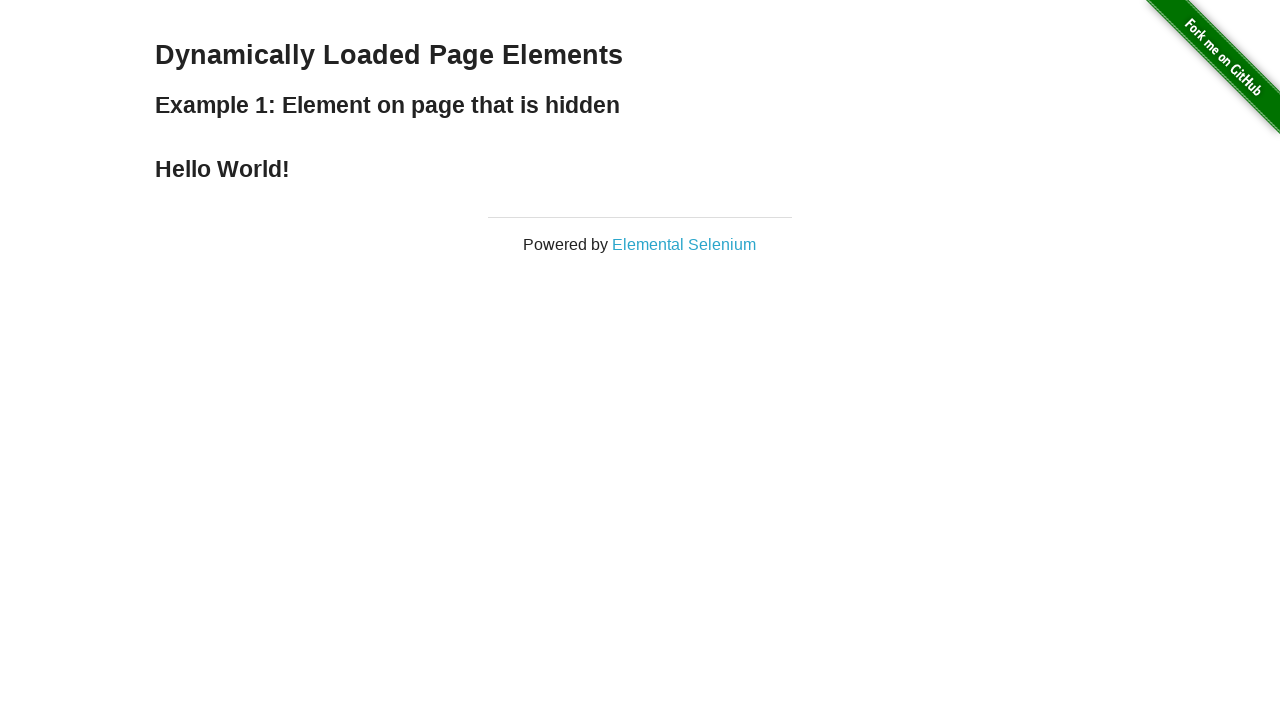